Navigates through multiple pages of Hacker News "newest" articles, verifying that article elements and their timestamps are displayed on each page.

Starting URL: https://news.ycombinator.com/newest

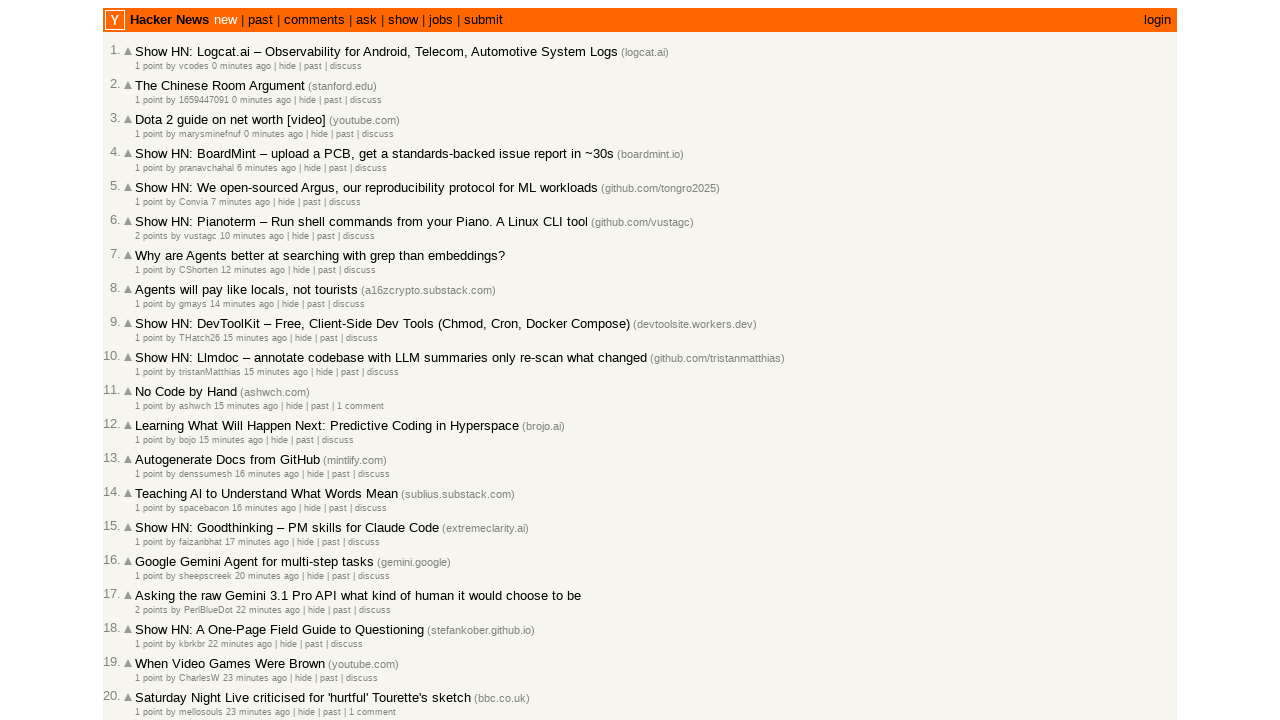

Waited for article elements to load on the first page
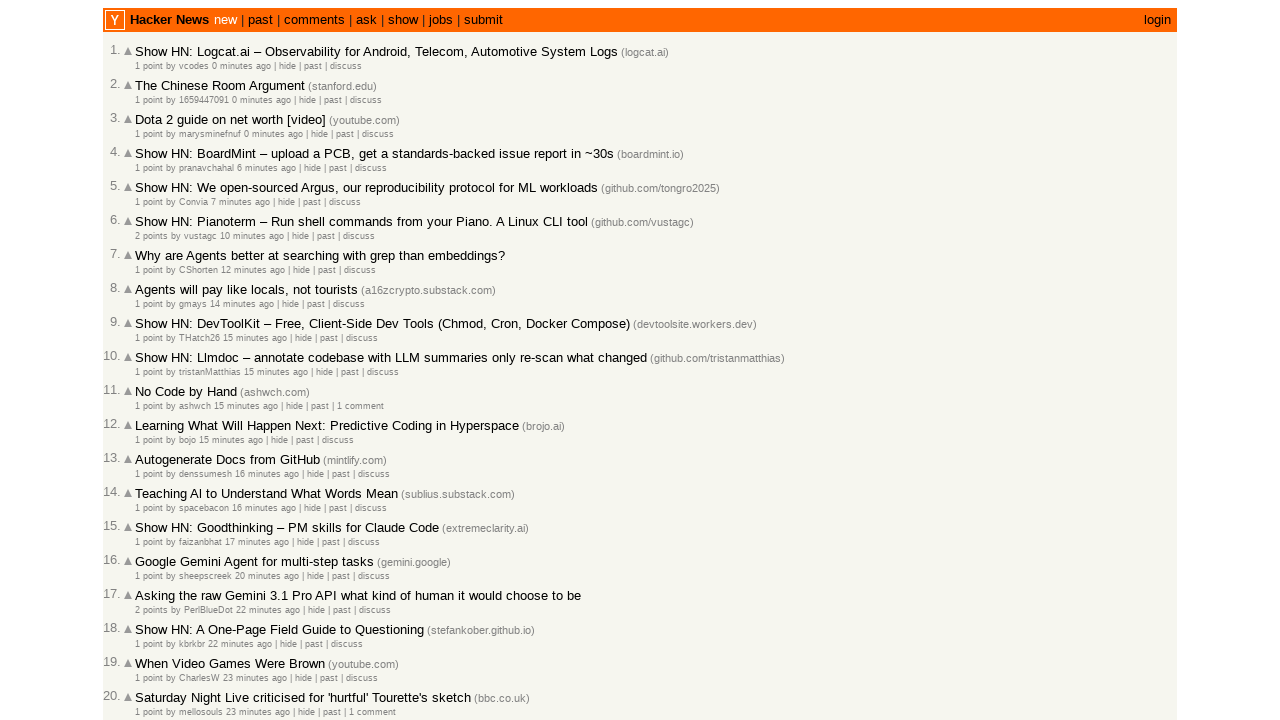

Verified age/timestamp elements are present on the first page
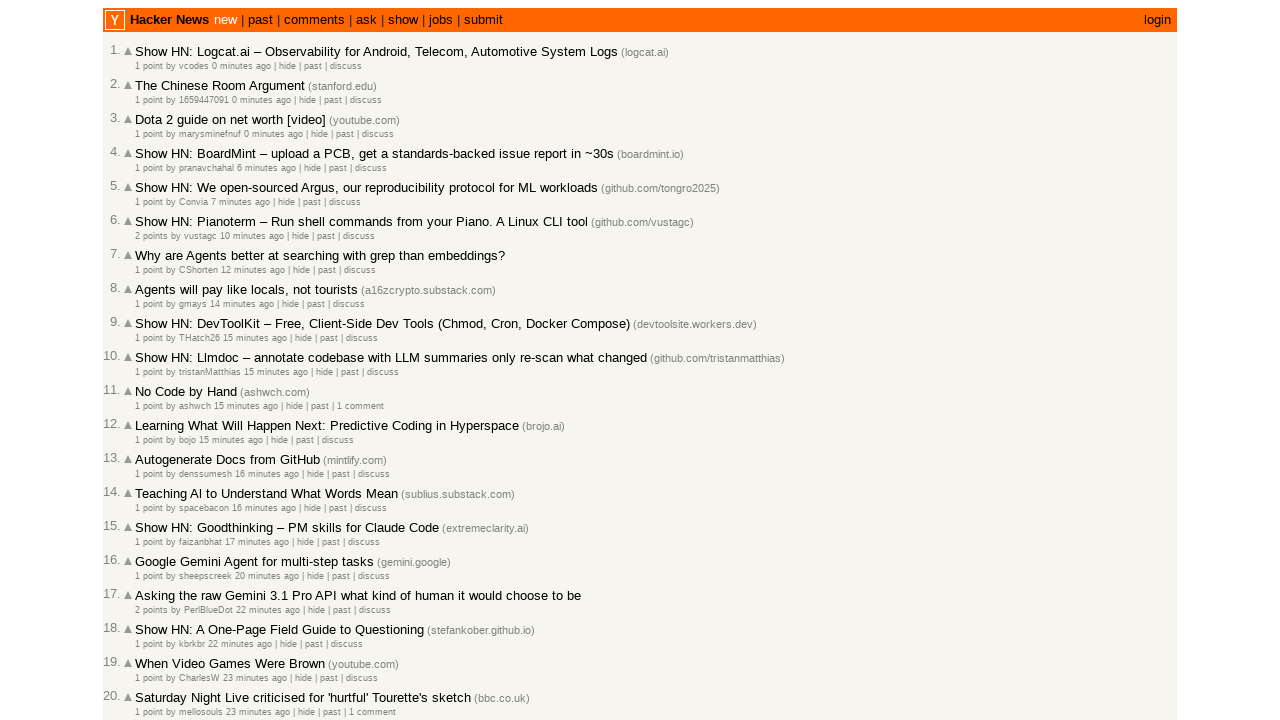

Navigated to page 2 of Hacker News newest articles
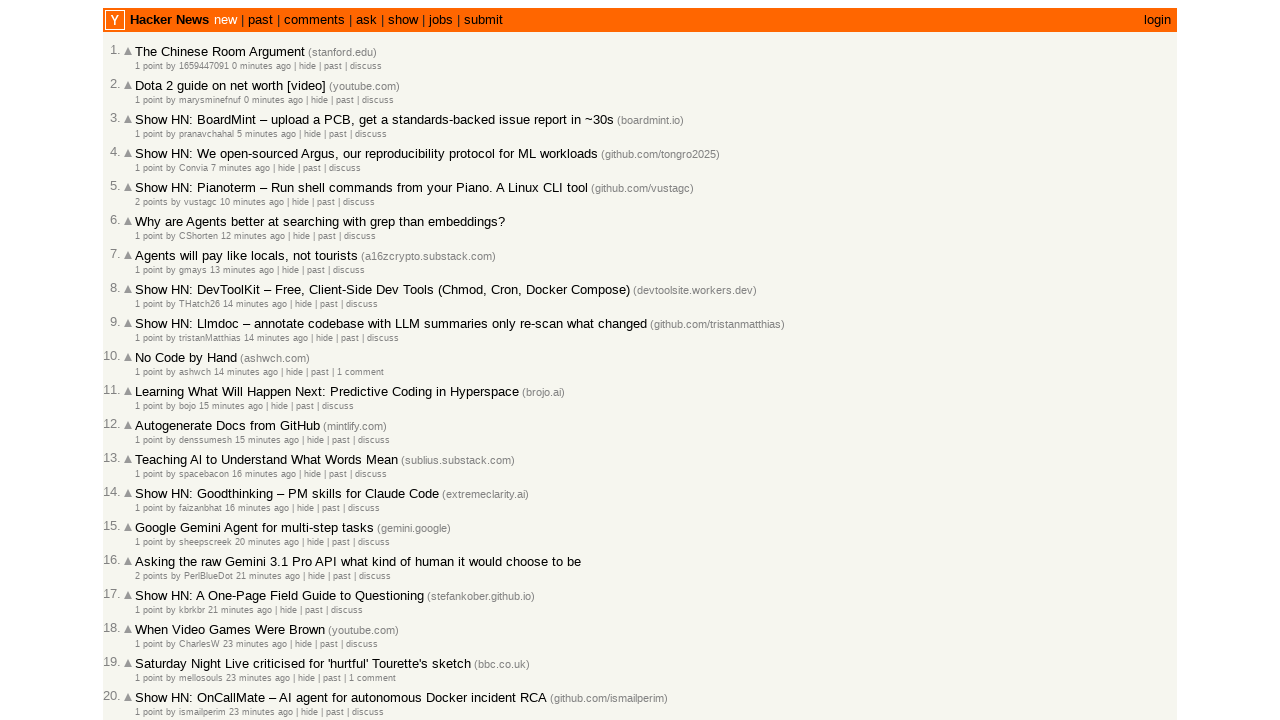

Waited for article elements to load on page 2
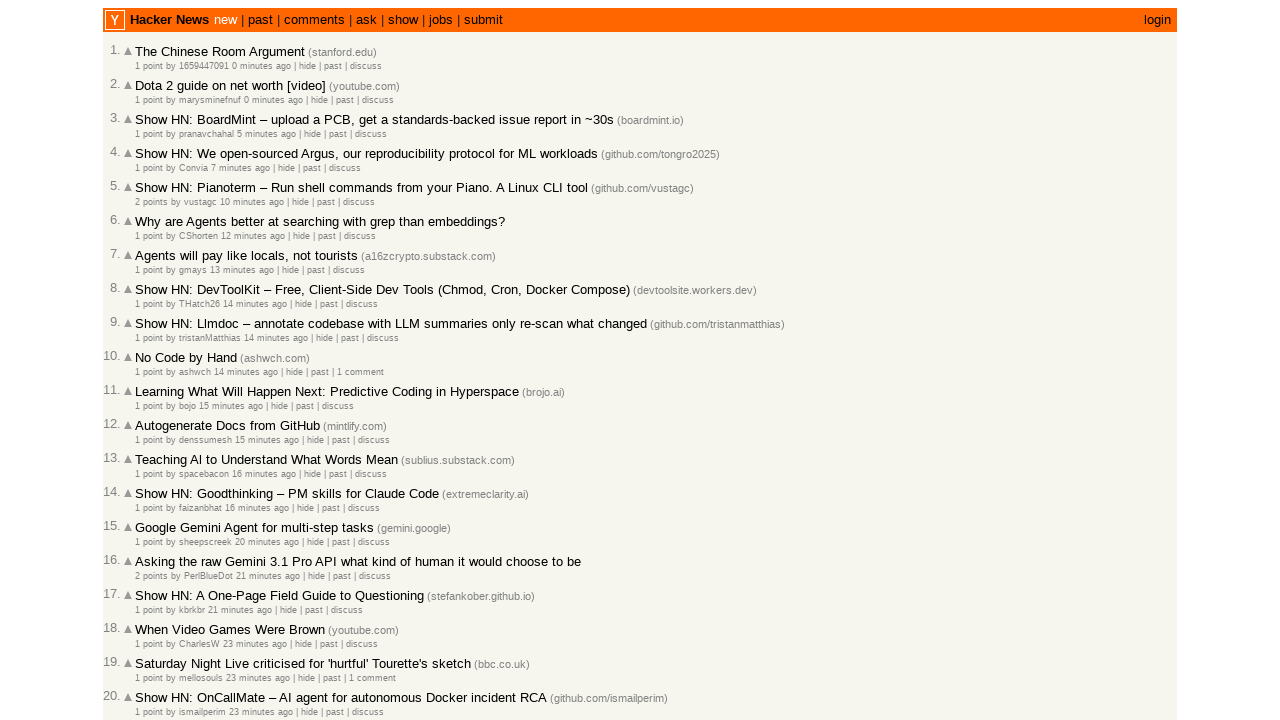

Navigated to page 3 of Hacker News newest articles
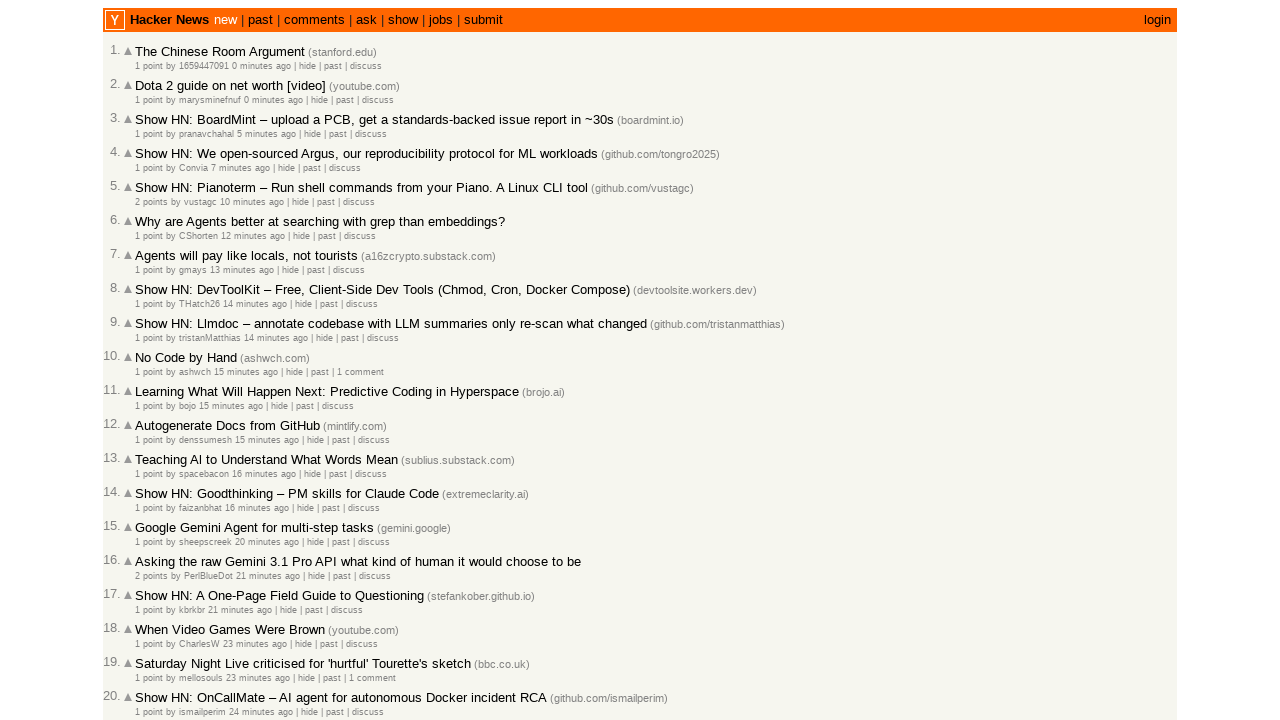

Waited for article elements to load on page 3
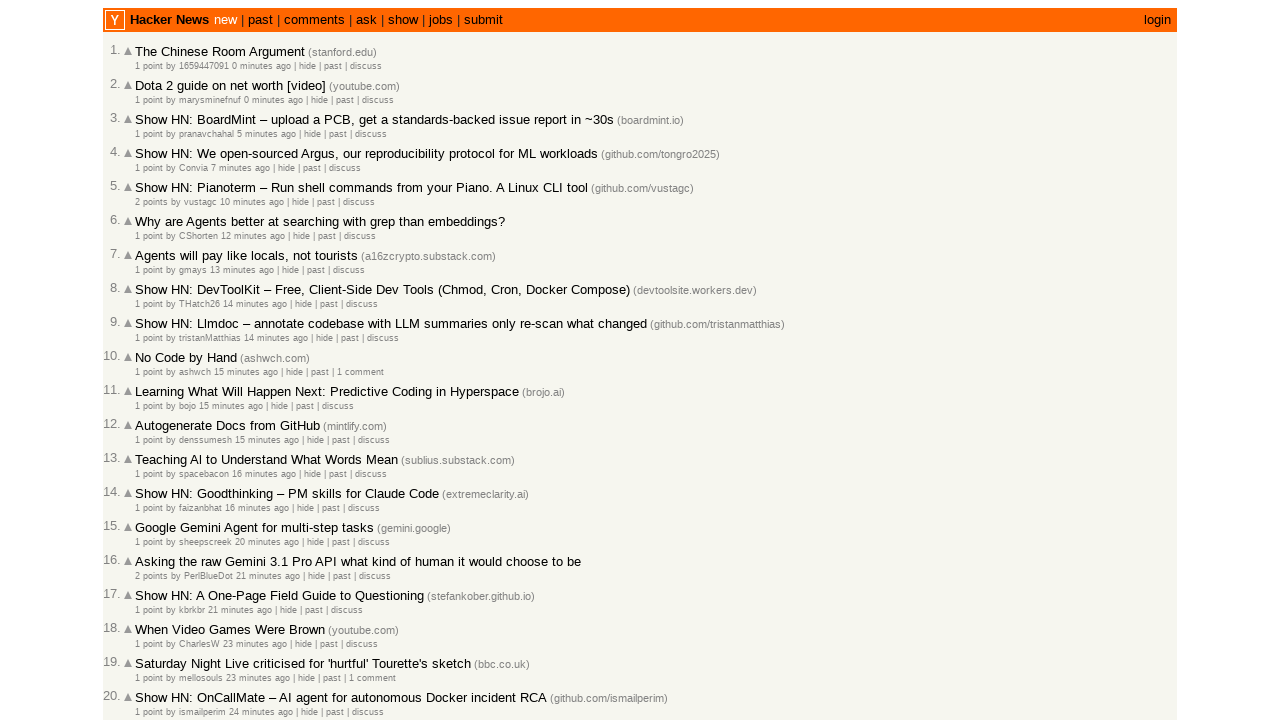

Verified timestamps with title attributes are displayed on page 3
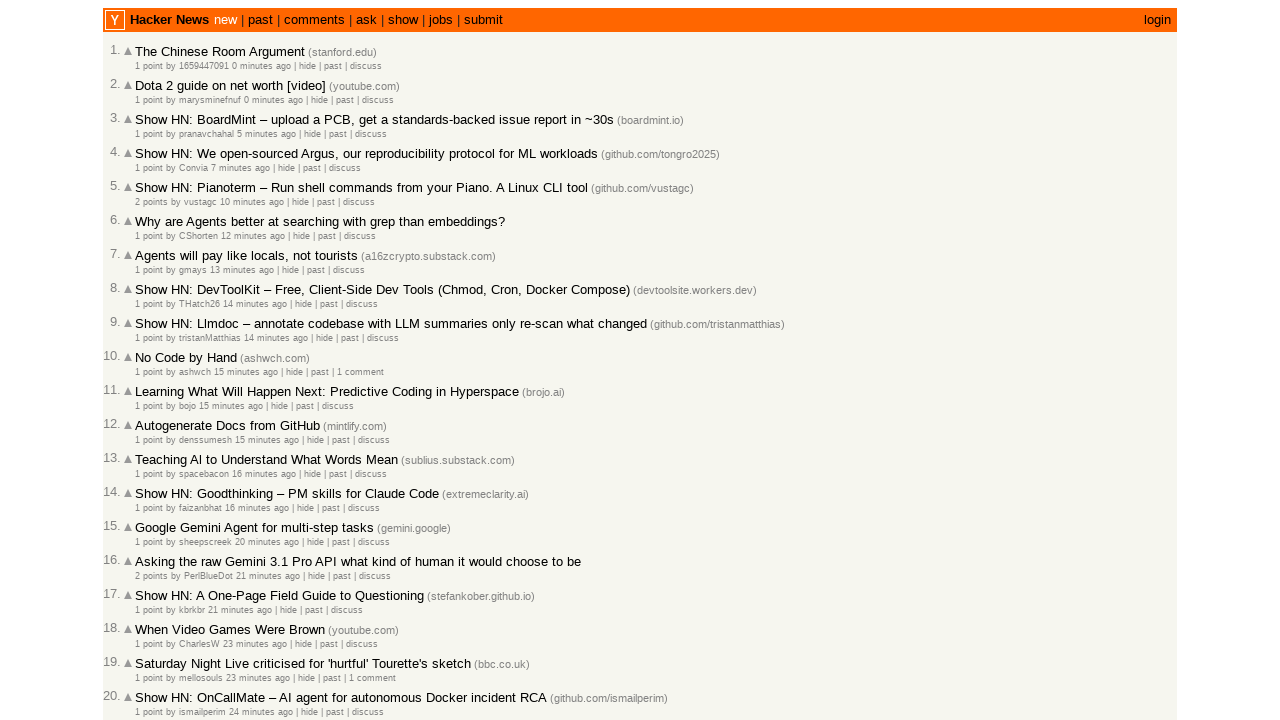

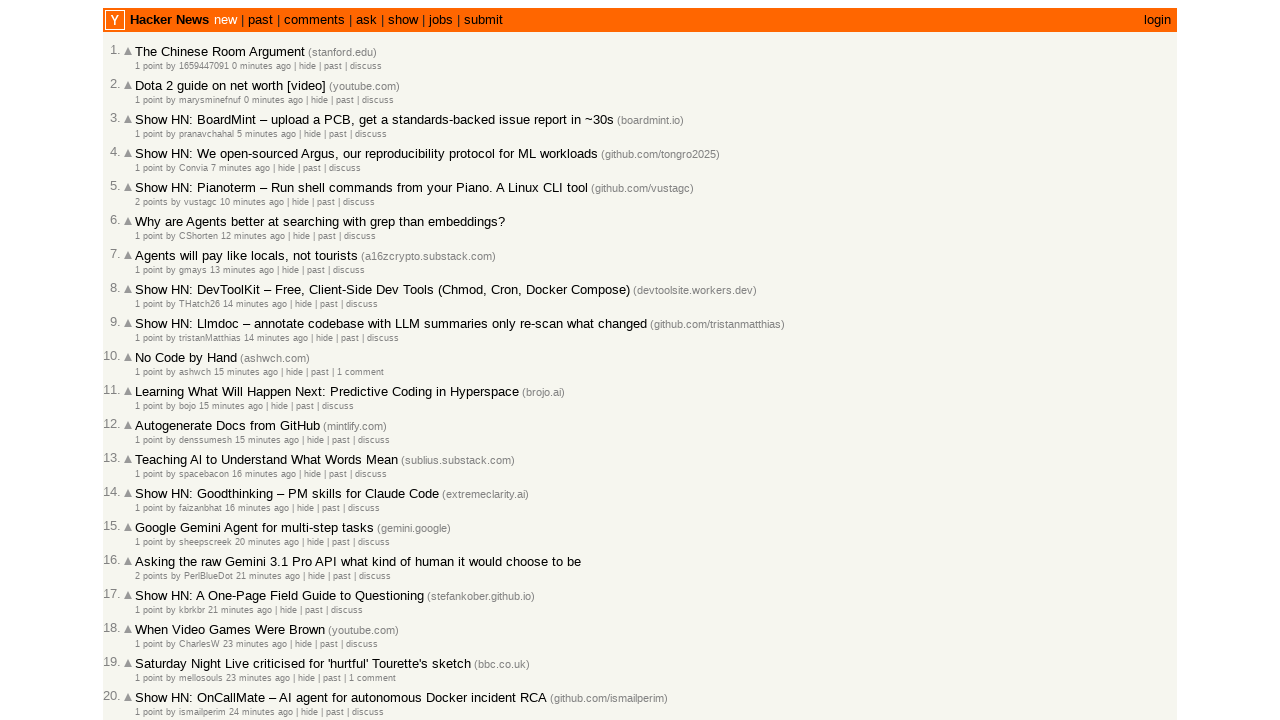